Tests checkbox functionality by checking a checkbox and verifying its state

Starting URL: https://practice.expandtesting.com/checkboxes

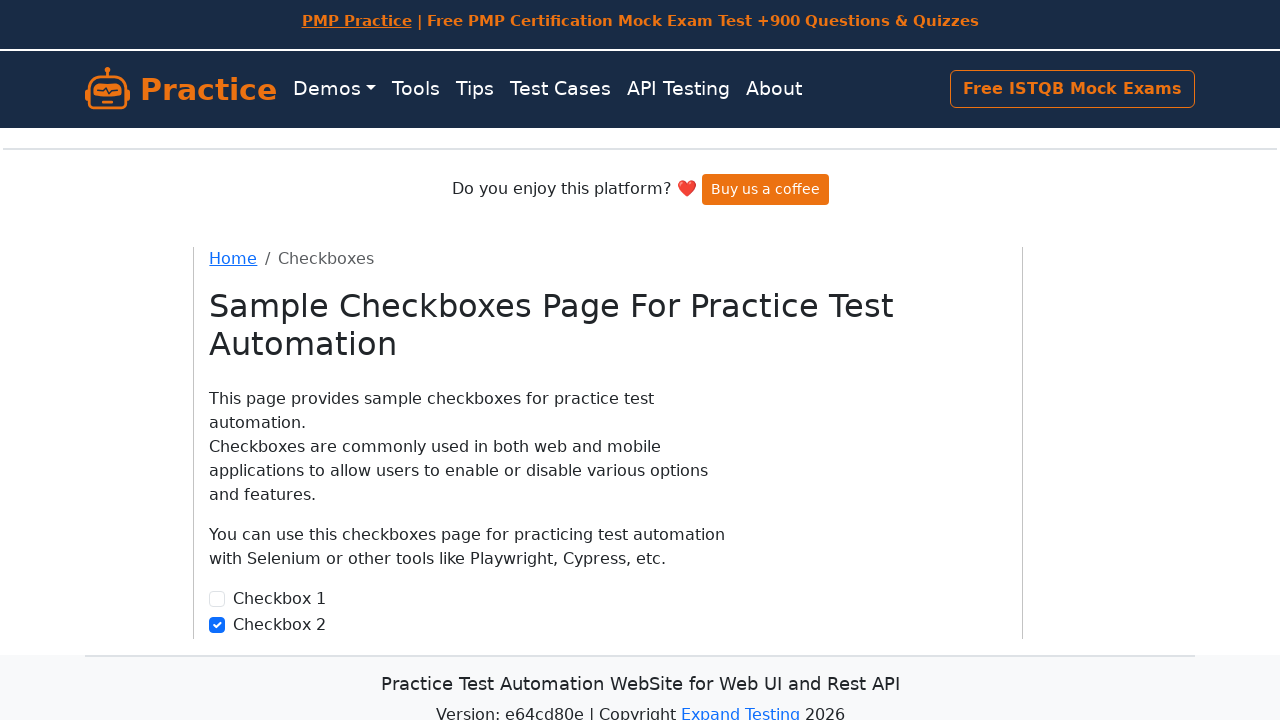

Located Checkbox 1 by label
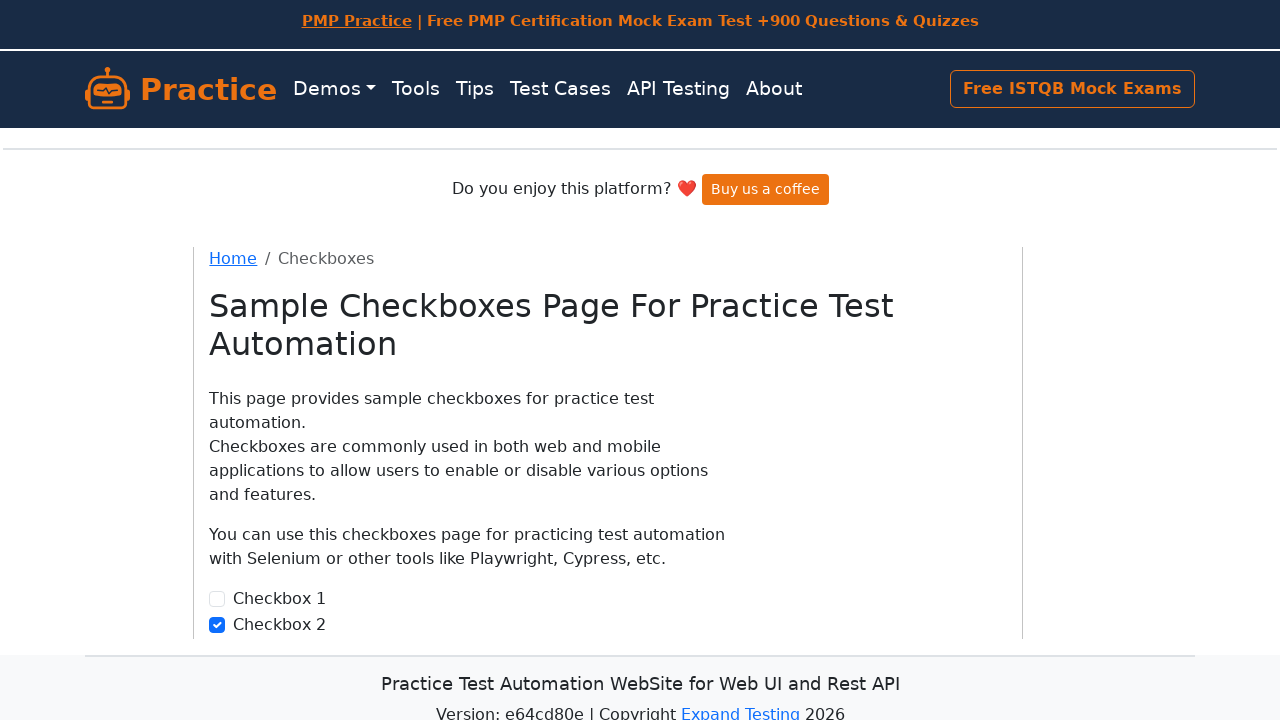

Checked Checkbox 1 at (217, 599) on internal:label="Checkbox 1"i
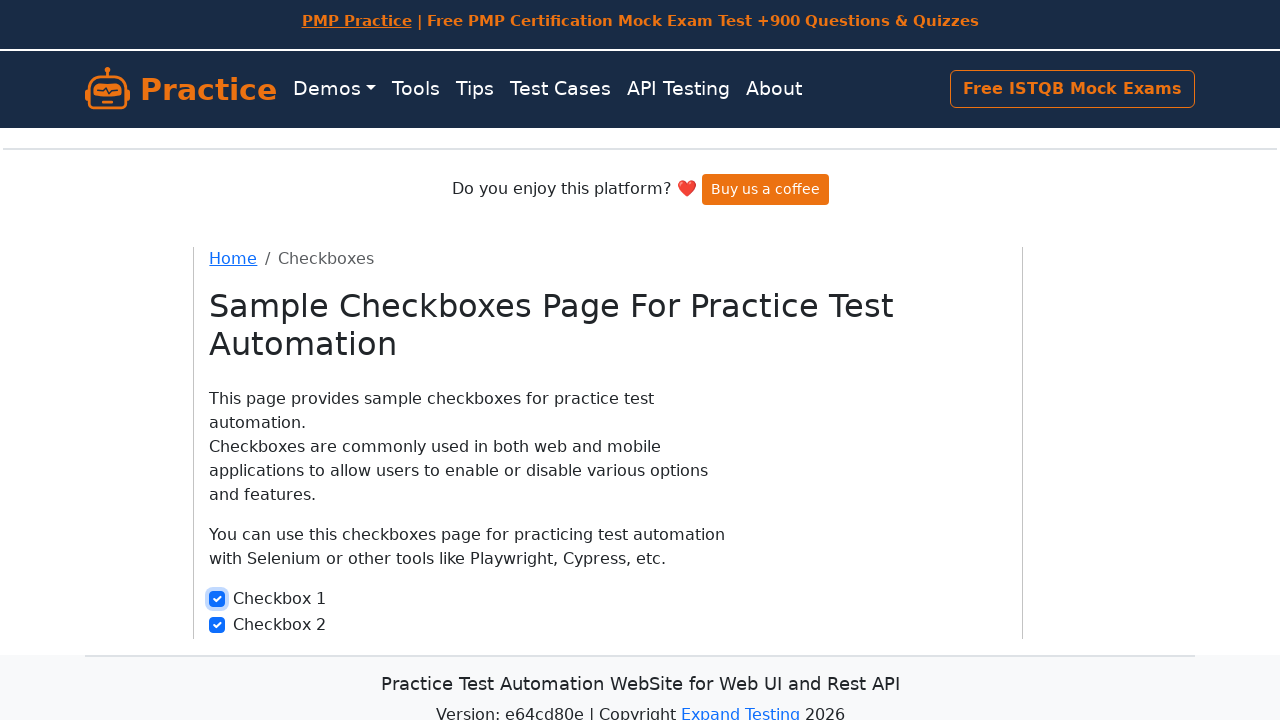

Verified that Checkbox 1 is in checked state
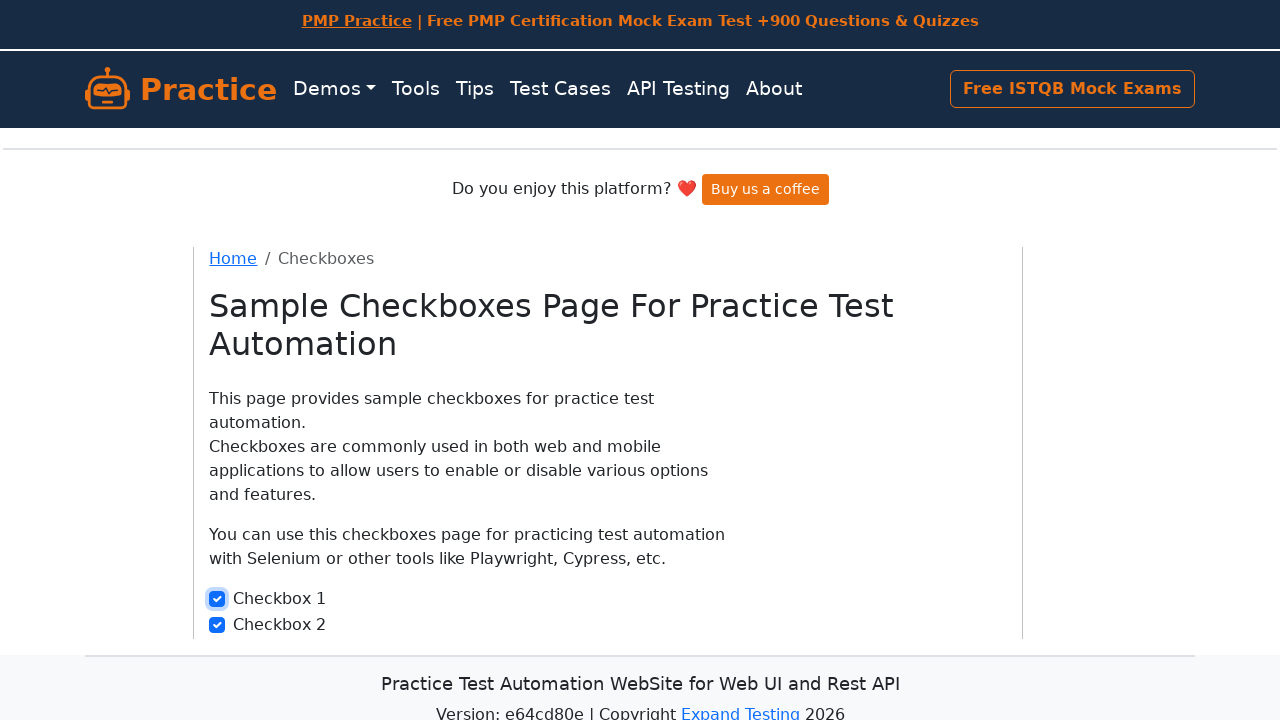

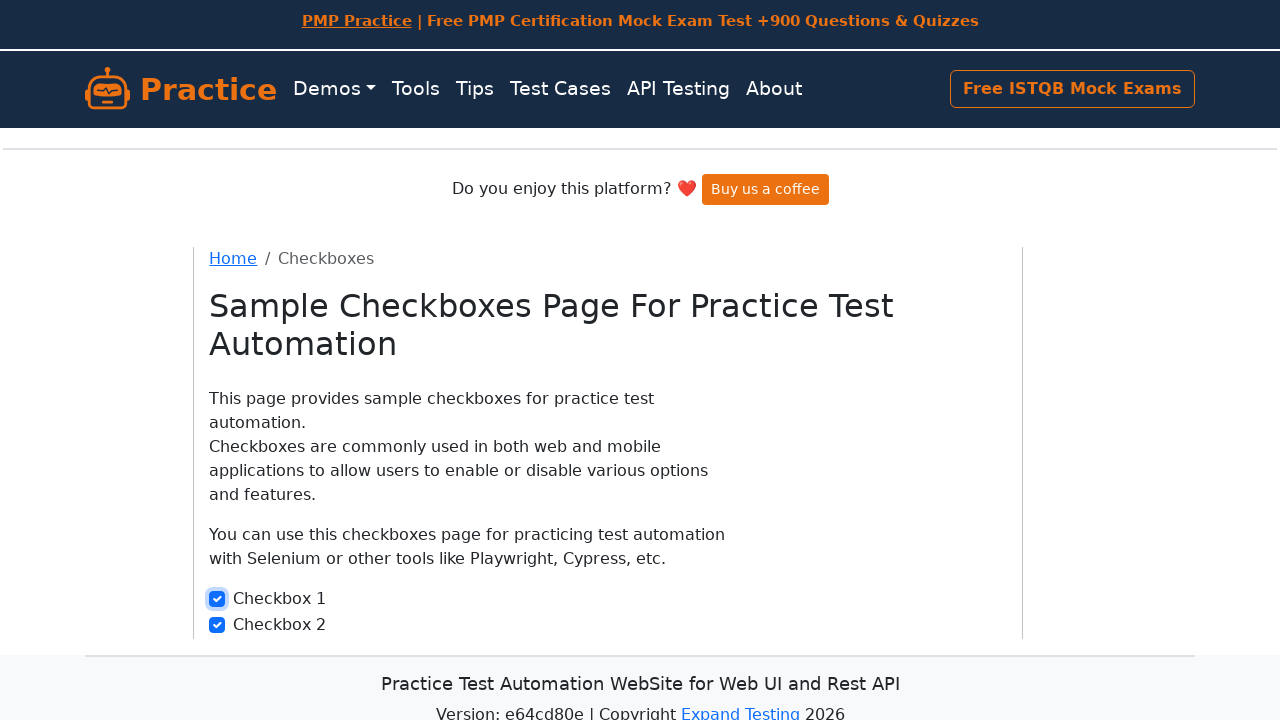